Tests table sorting by clicking the Due column header and verifying the values are sorted in ascending order using CSS pseudo-class selectors.

Starting URL: http://the-internet.herokuapp.com/tables

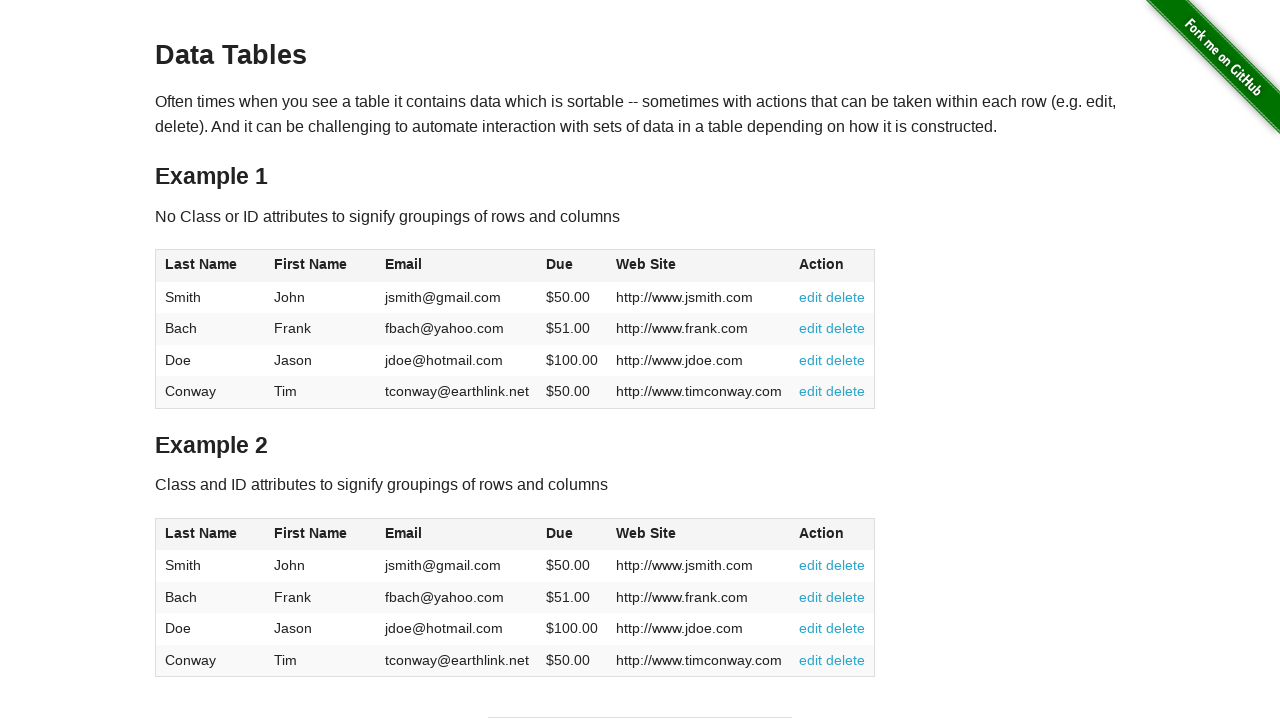

Clicked Due column header to sort table at (572, 266) on #table1 thead tr th:nth-of-type(4)
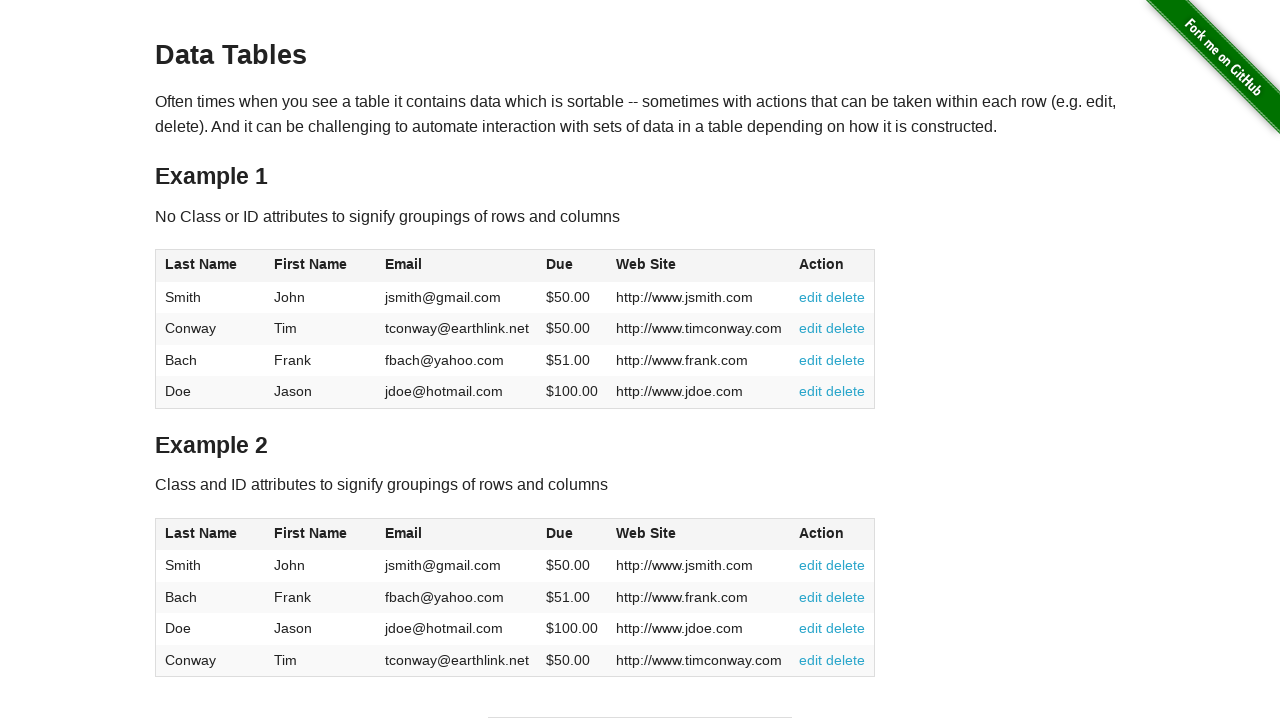

Table sorted and Due column values are visible
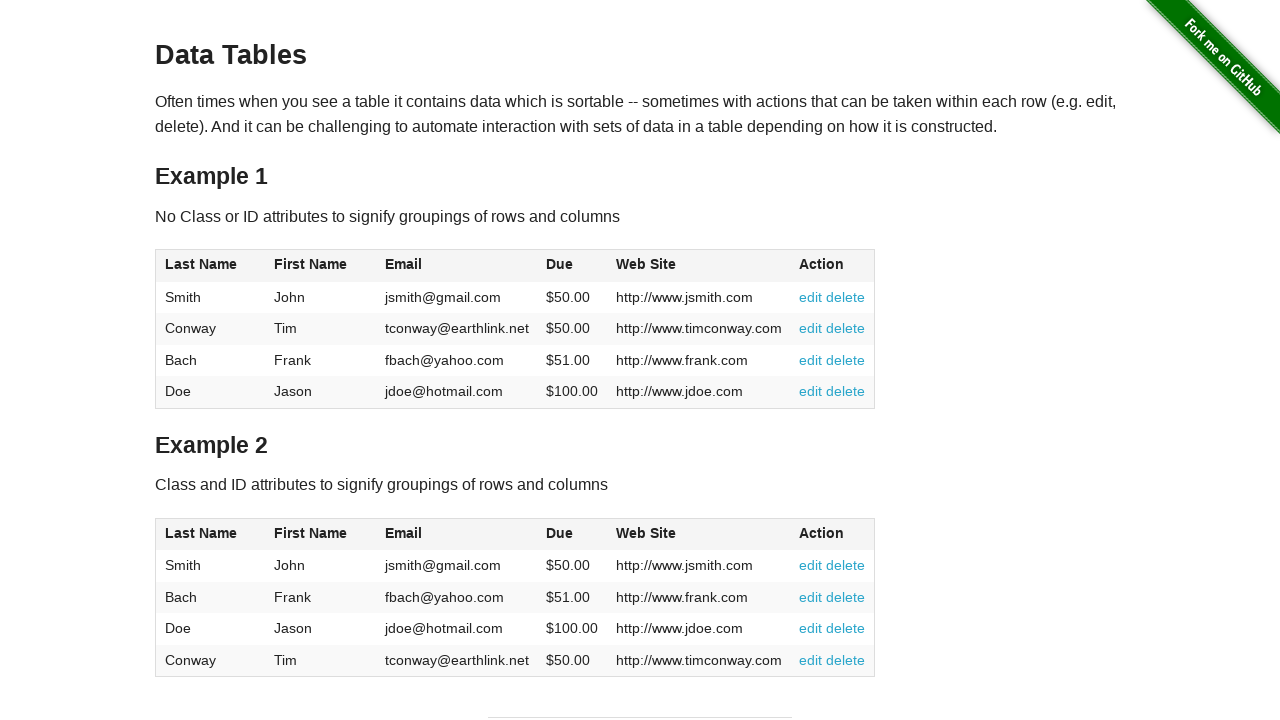

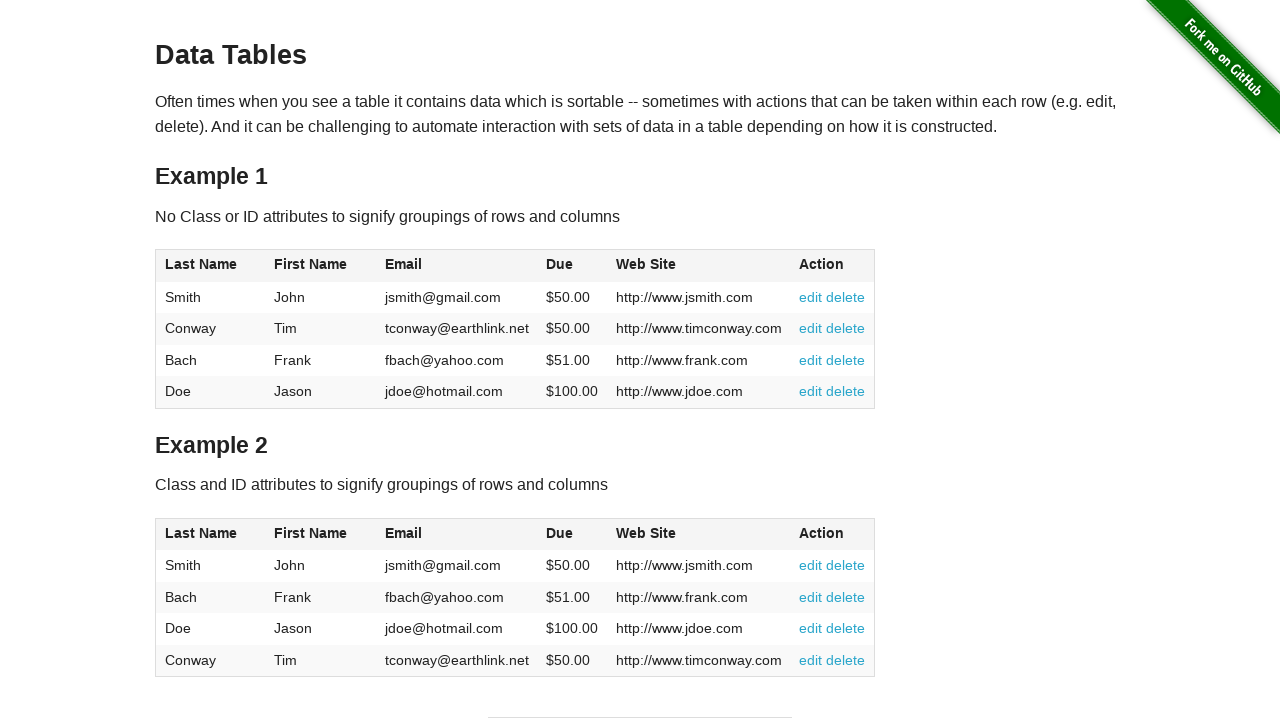